Tests a To-Do list application by adding multiple tasks to the list and verifying the page loads correctly. The test enters task names into an input field and clicks the add button for each task.

Starting URL: https://training-support.net/webelements/todo-list

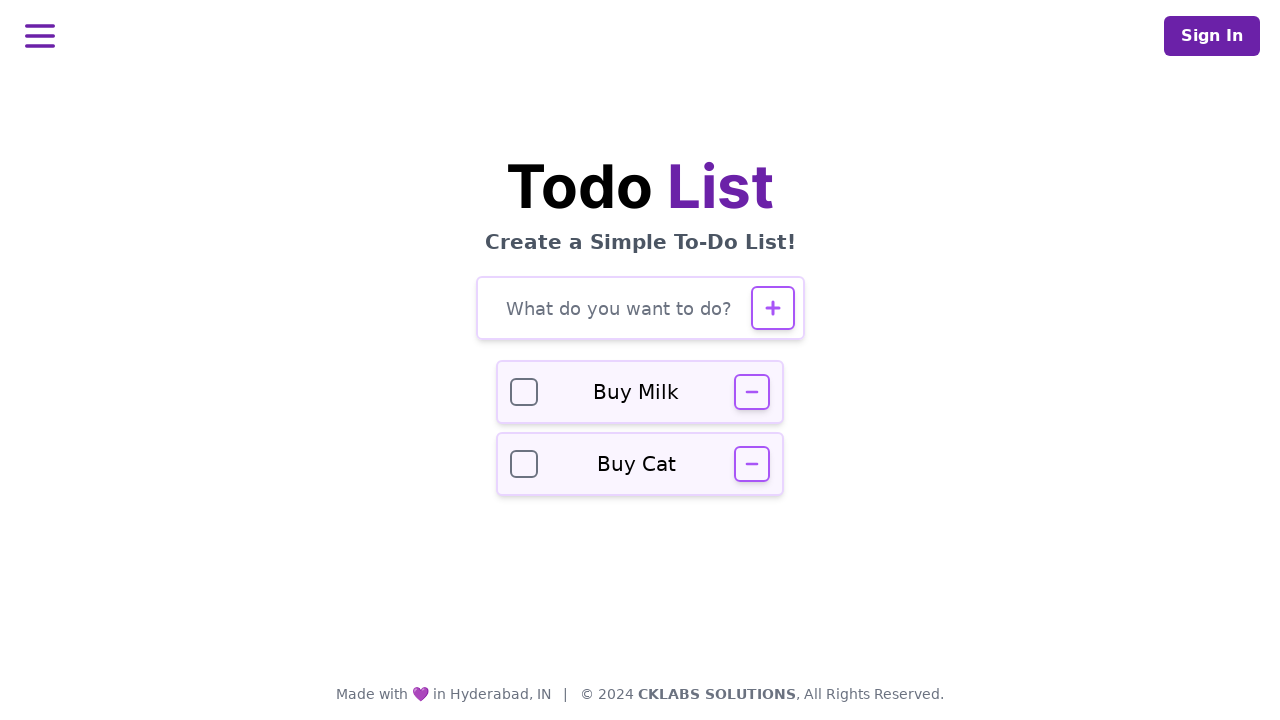

Verified page title is 'Selenium: To-Do List'
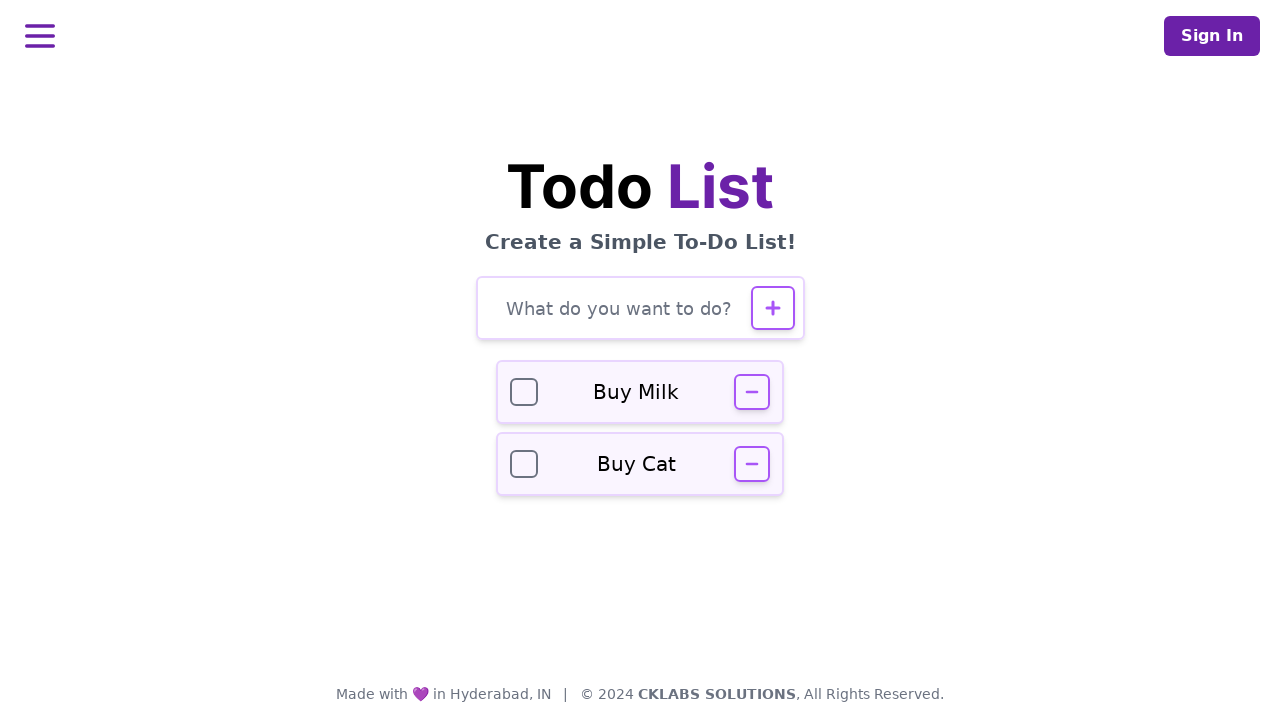

Filled task input field with 'Buy groceries' on #todo-input
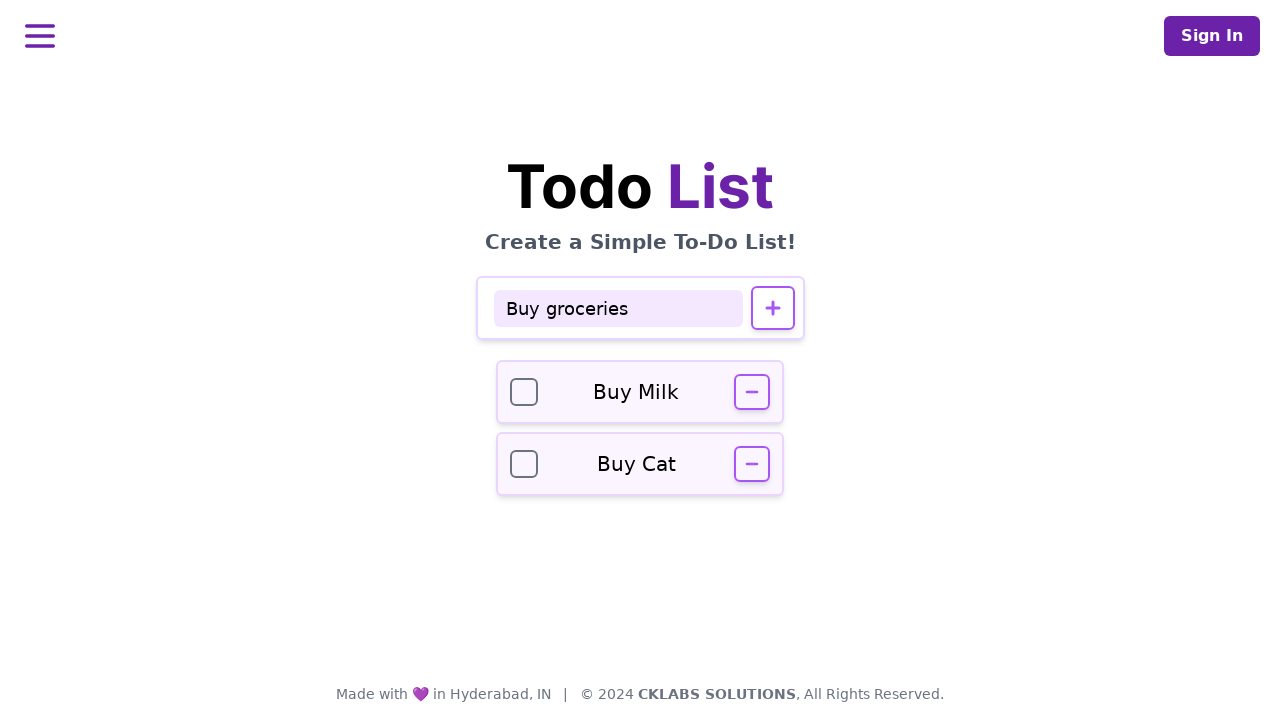

Clicked add button to add task 'Buy groceries' at (772, 308) on #todo-add
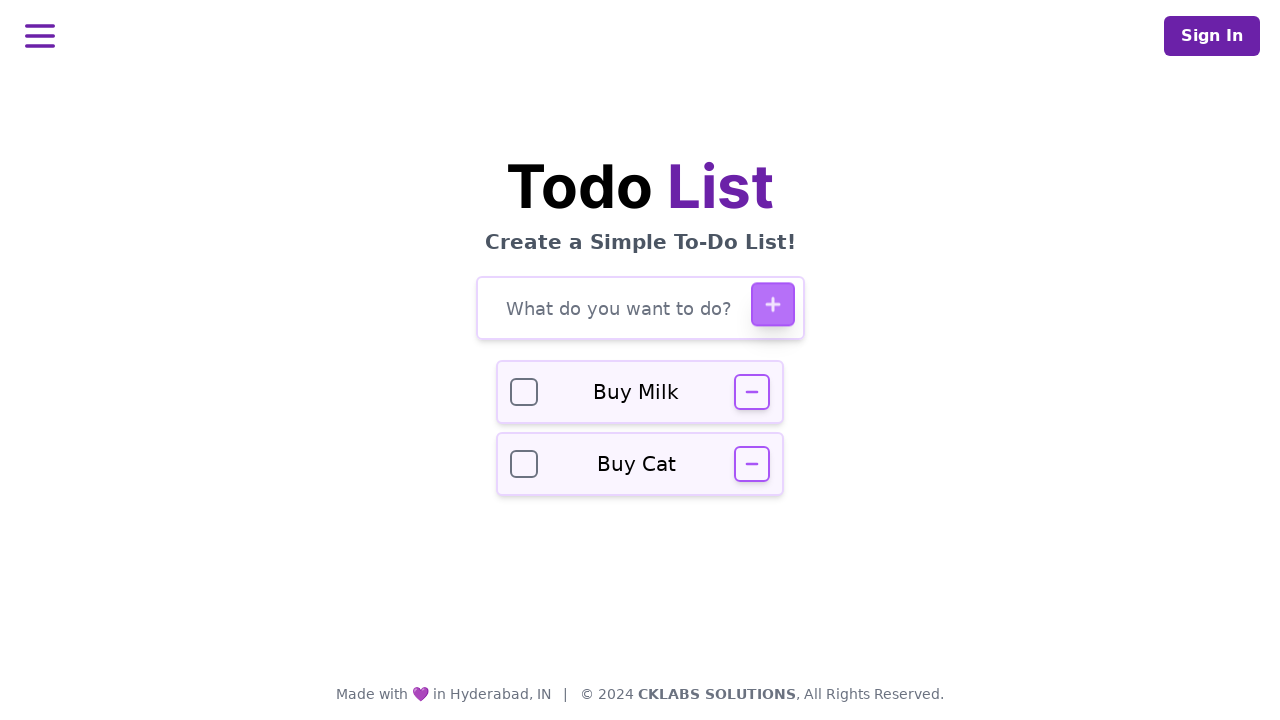

Waited for task 'Buy groceries' to be added to the list
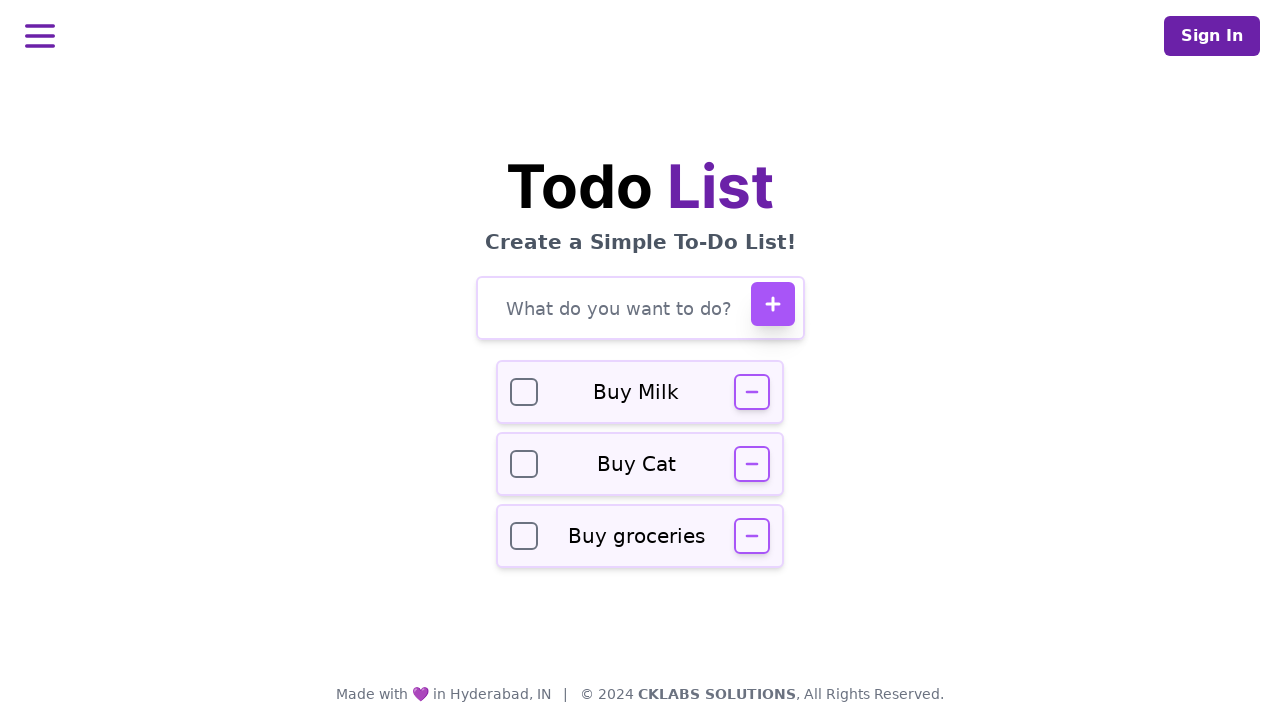

Filled task input field with 'Finish homework' on #todo-input
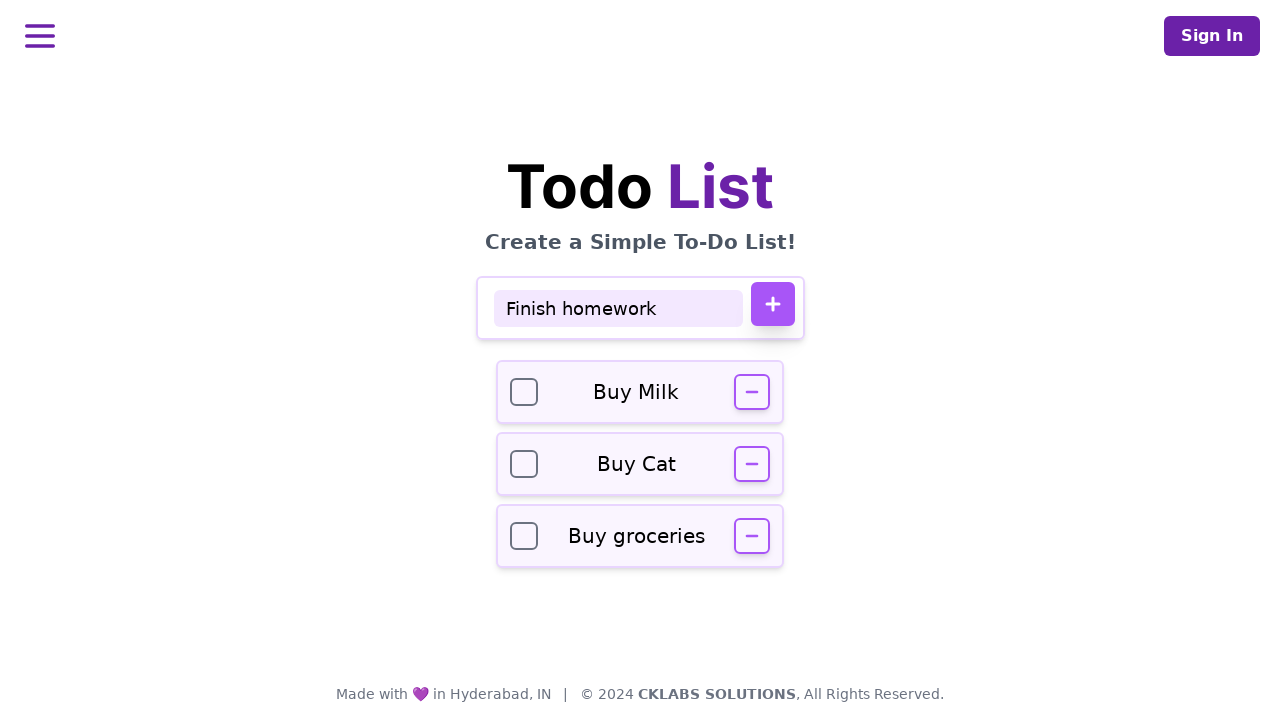

Clicked add button to add task 'Finish homework' at (772, 304) on #todo-add
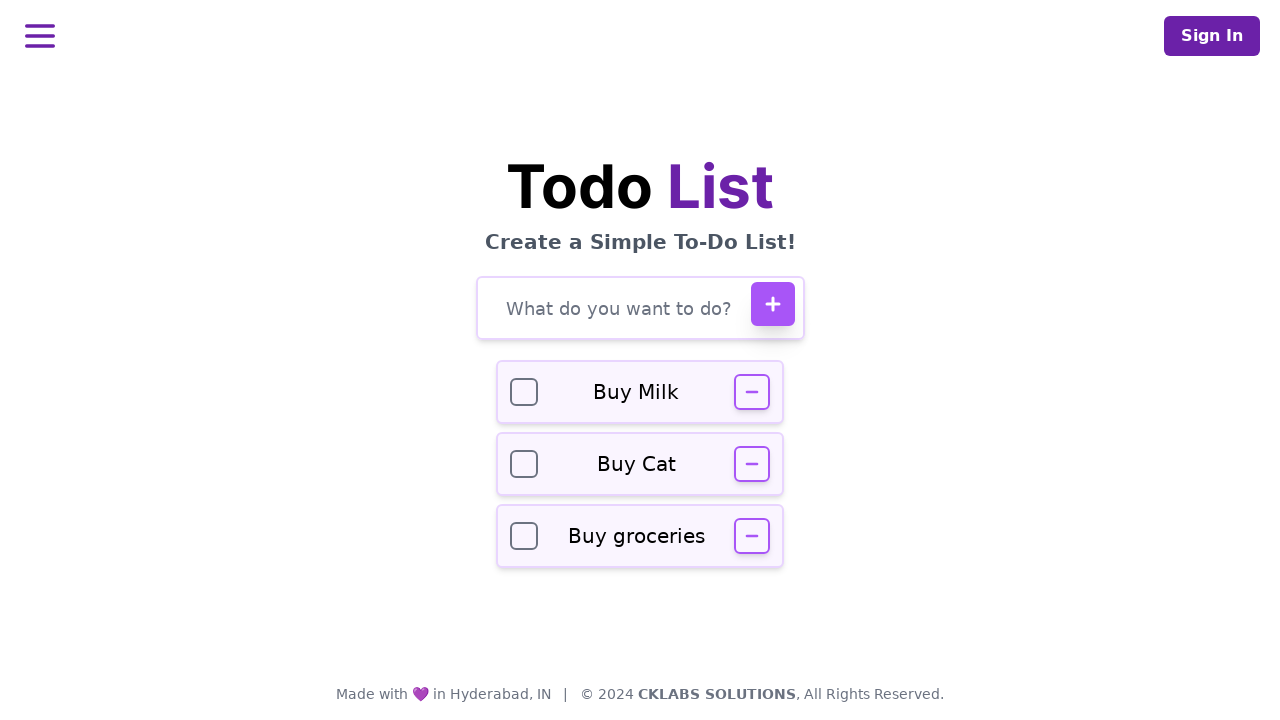

Waited for task 'Finish homework' to be added to the list
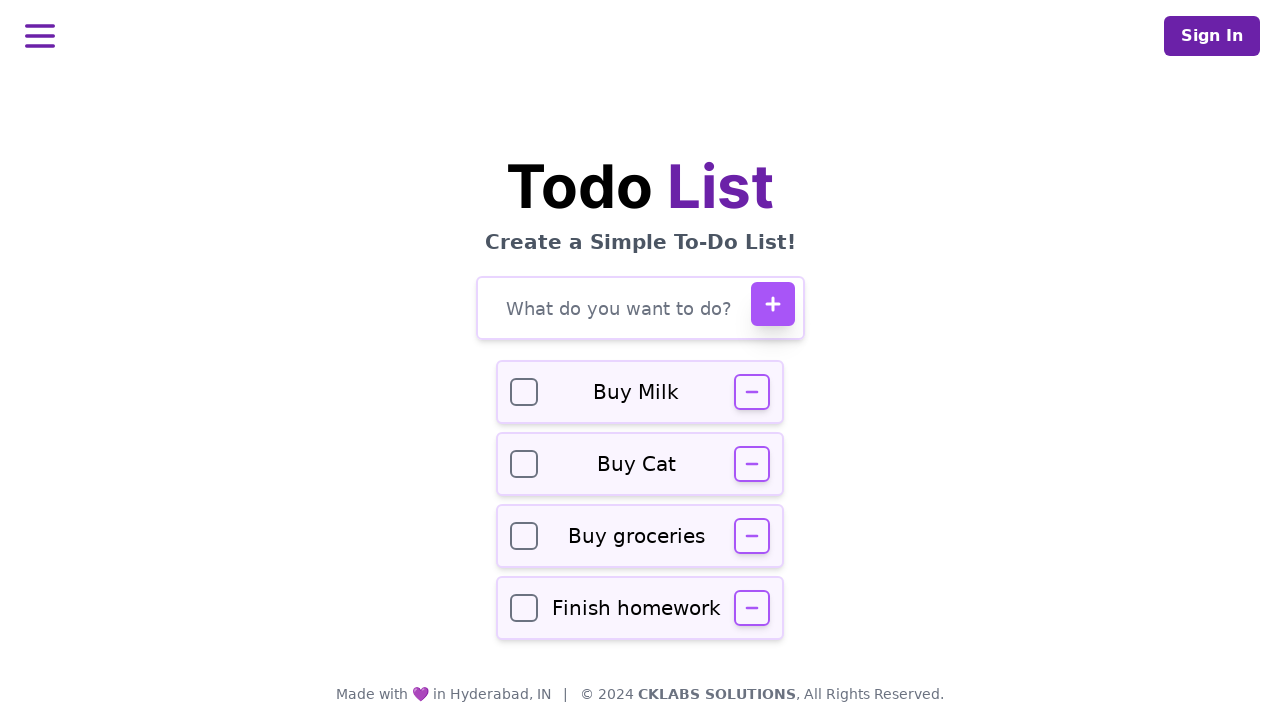

Filled task input field with 'Call dentist' on #todo-input
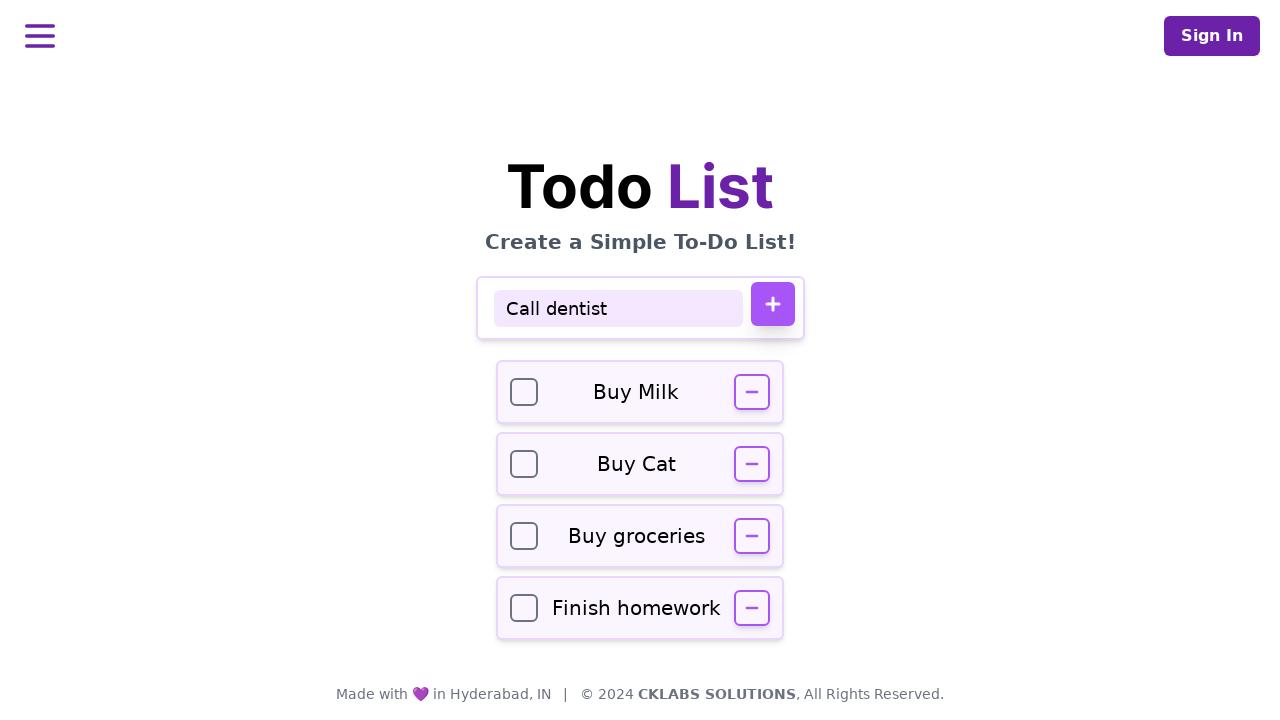

Clicked add button to add task 'Call dentist' at (772, 304) on #todo-add
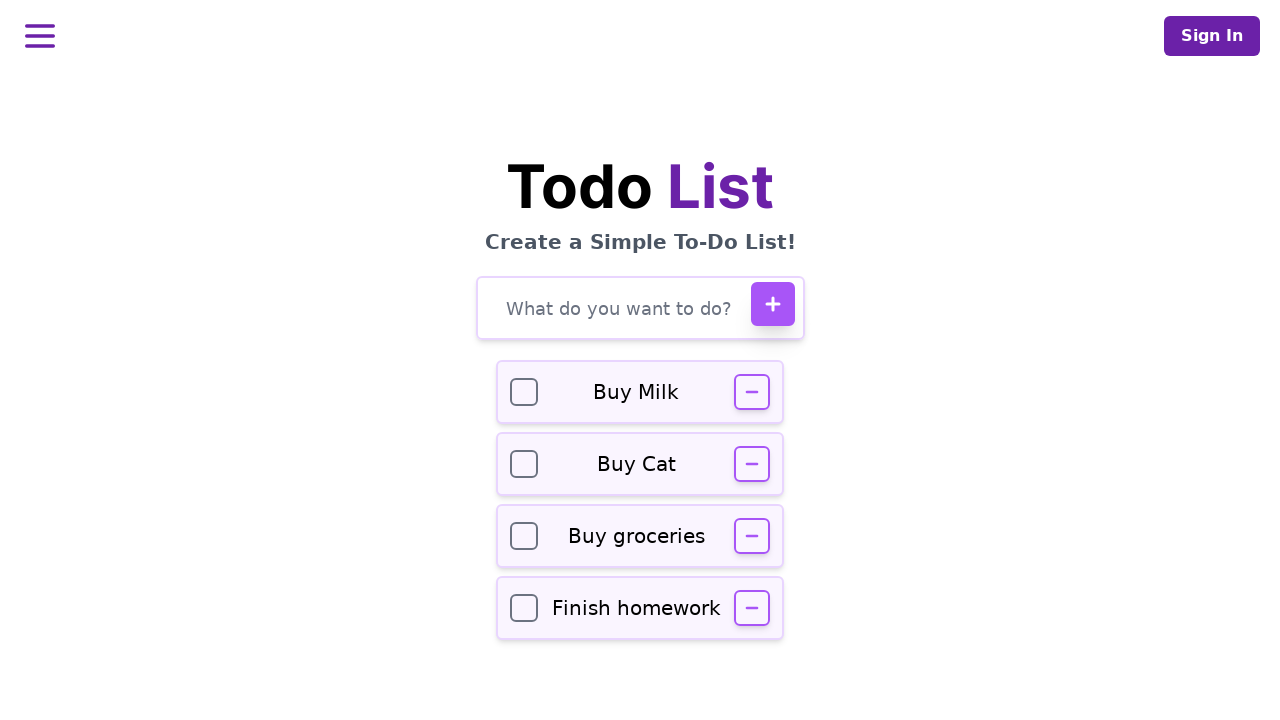

Waited for task 'Call dentist' to be added to the list
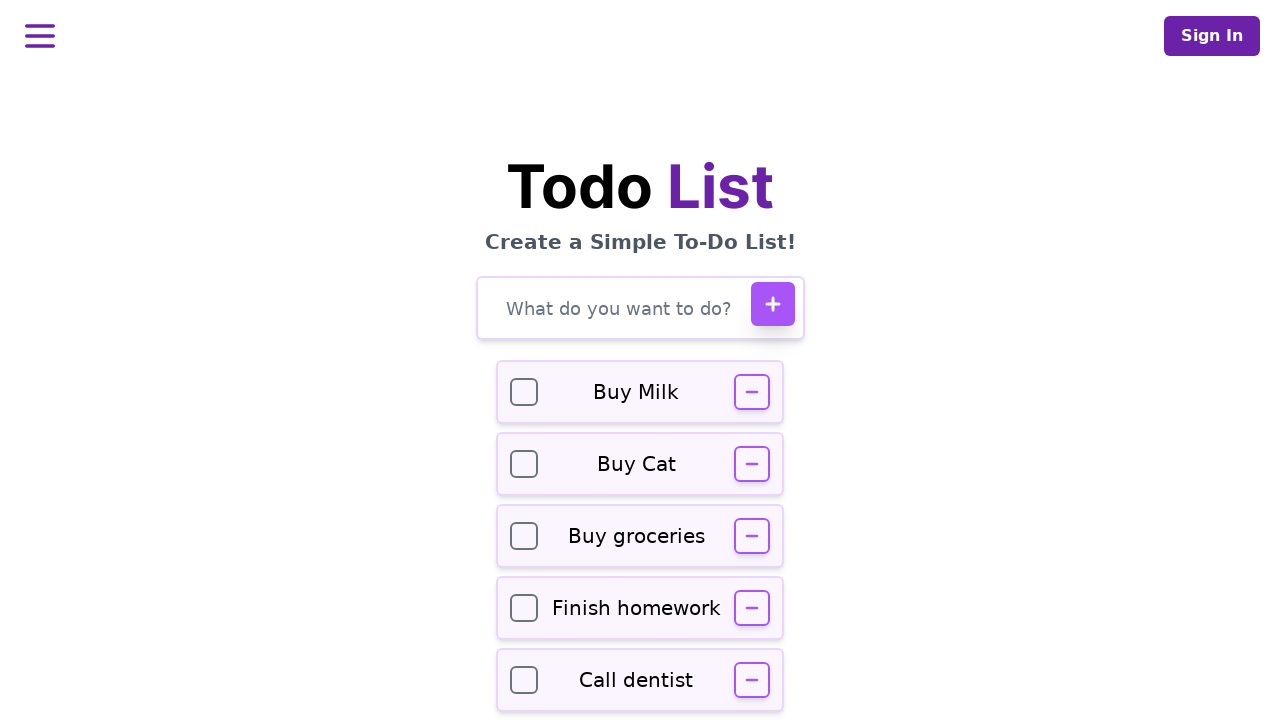

Verified task input field is visible
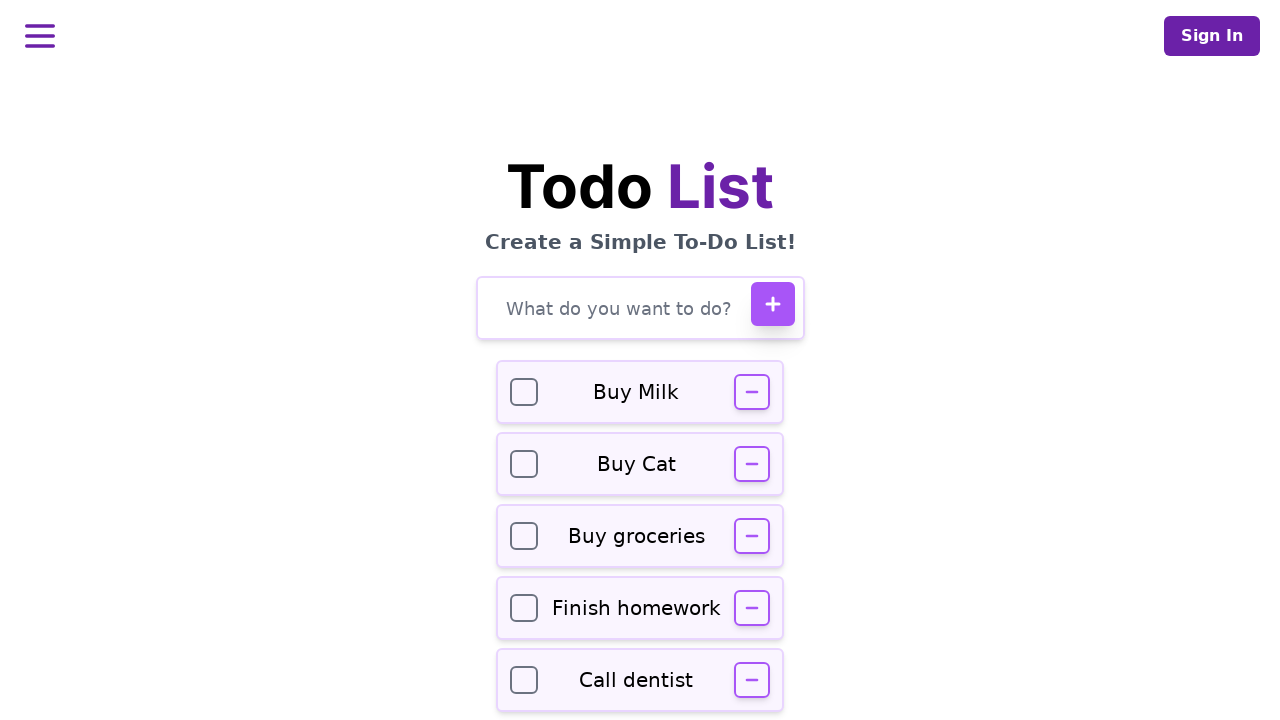

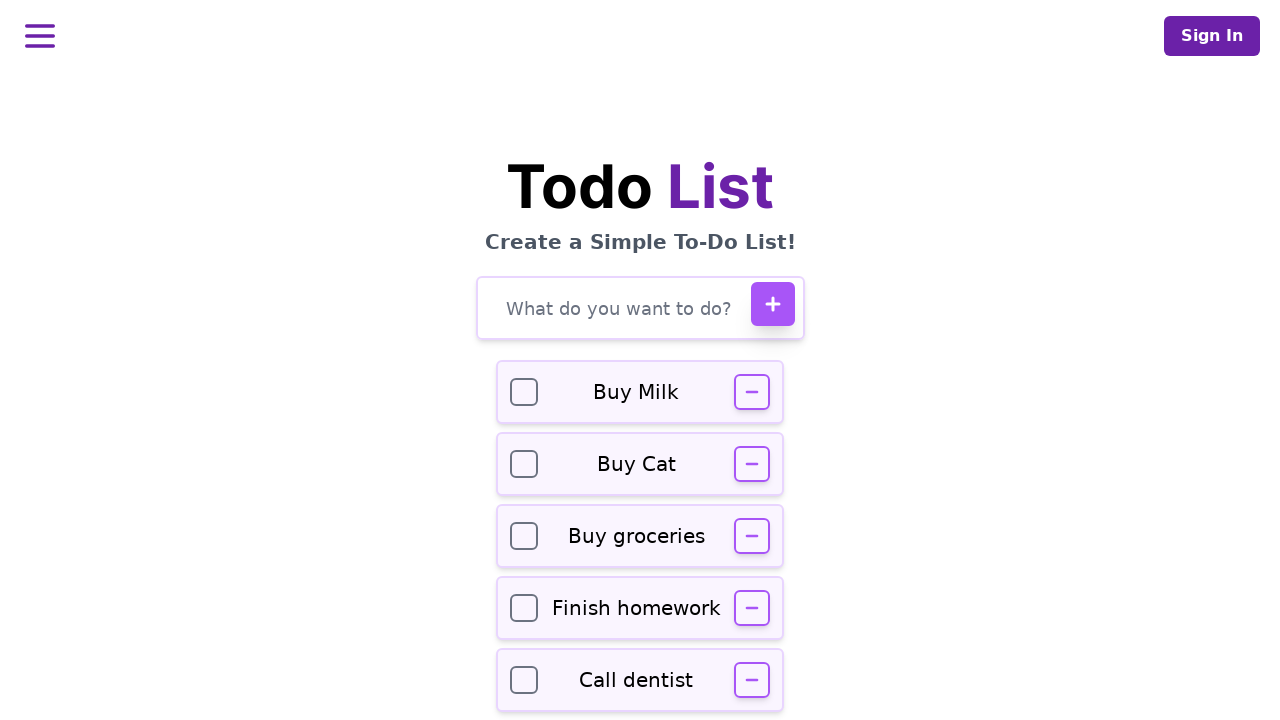